Tests different types of JavaScript alerts including simple alerts, confirmation dialogs, and prompt dialogs by interacting with them in various ways

Starting URL: https://demo.automationtesting.in/Alerts.html

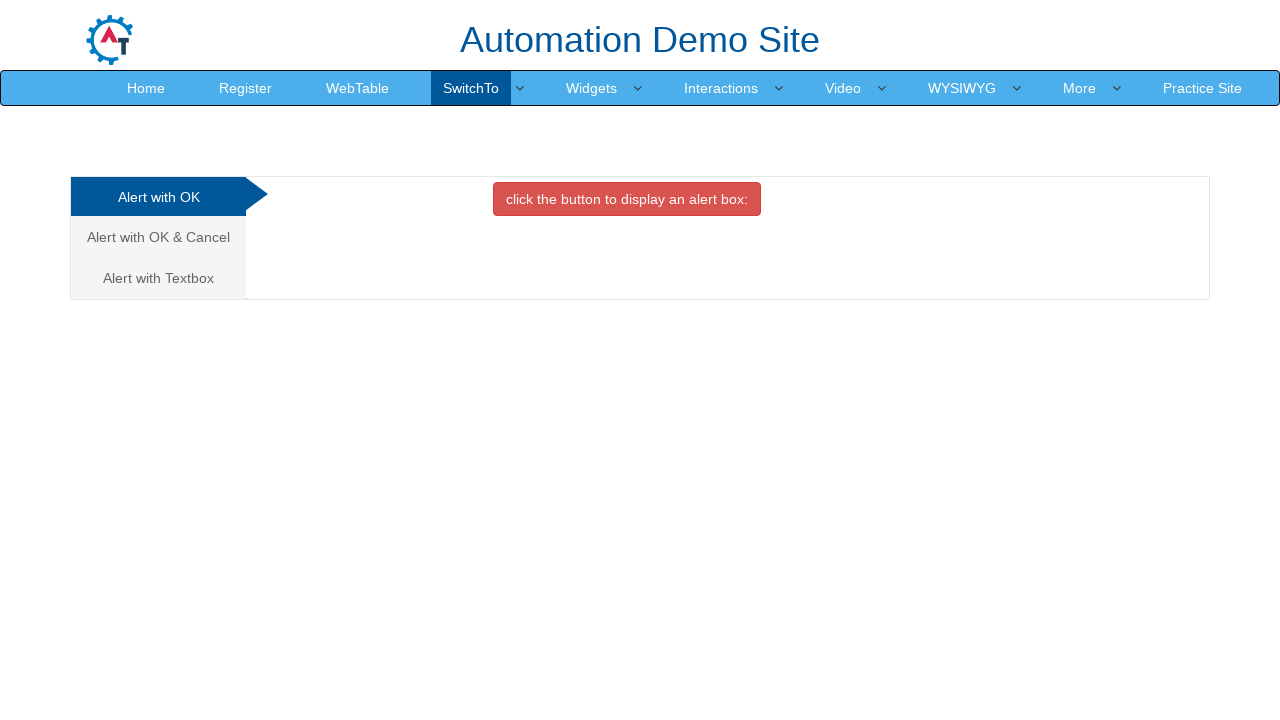

Clicked button to trigger simple alert at (627, 199) on xpath=//div[@class=' nav nav-tabs']/div[2]/div[1]/button
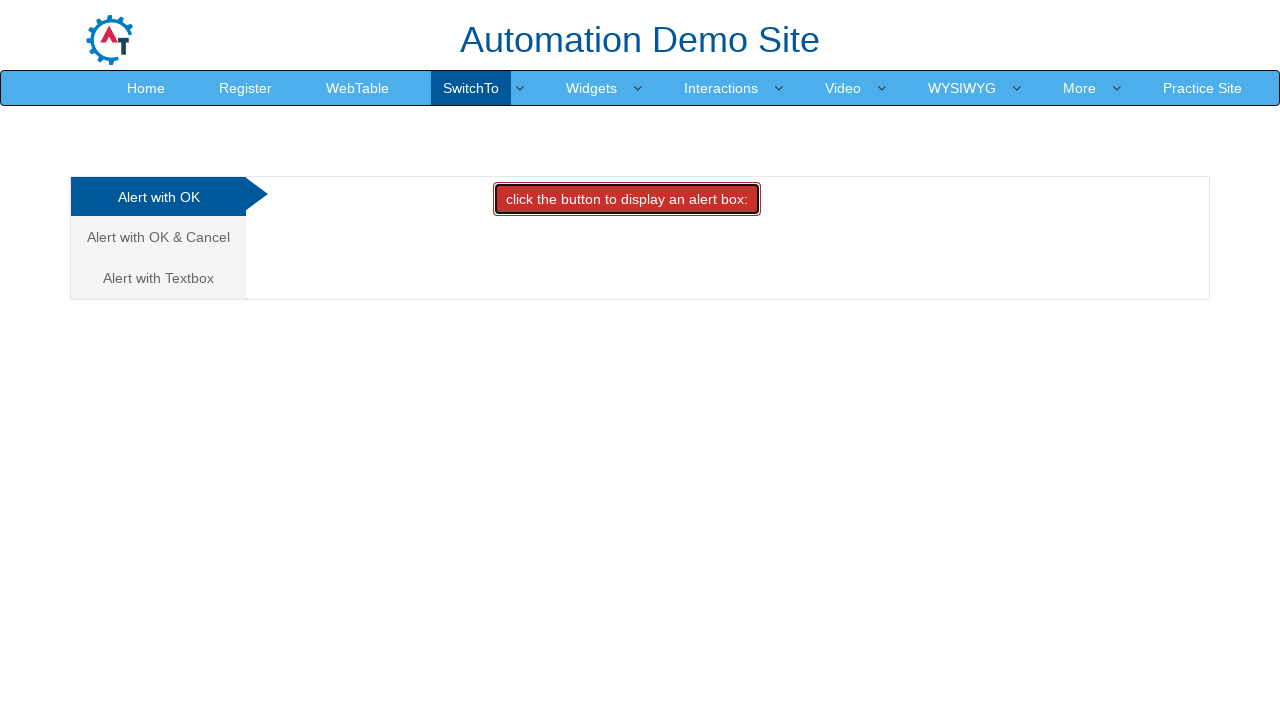

Set up handler to accept simple alert
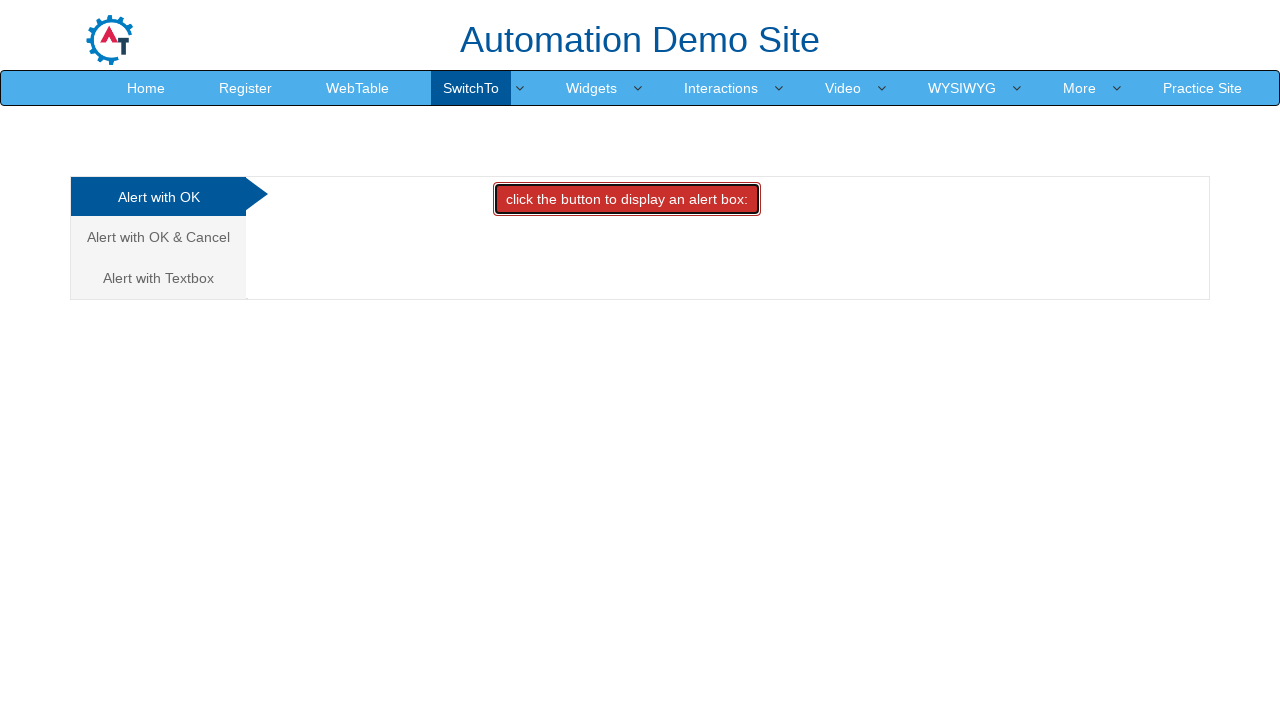

Navigated to Cancel/Confirm tab at (158, 237) on xpath=//a[@href='#CancelTab']
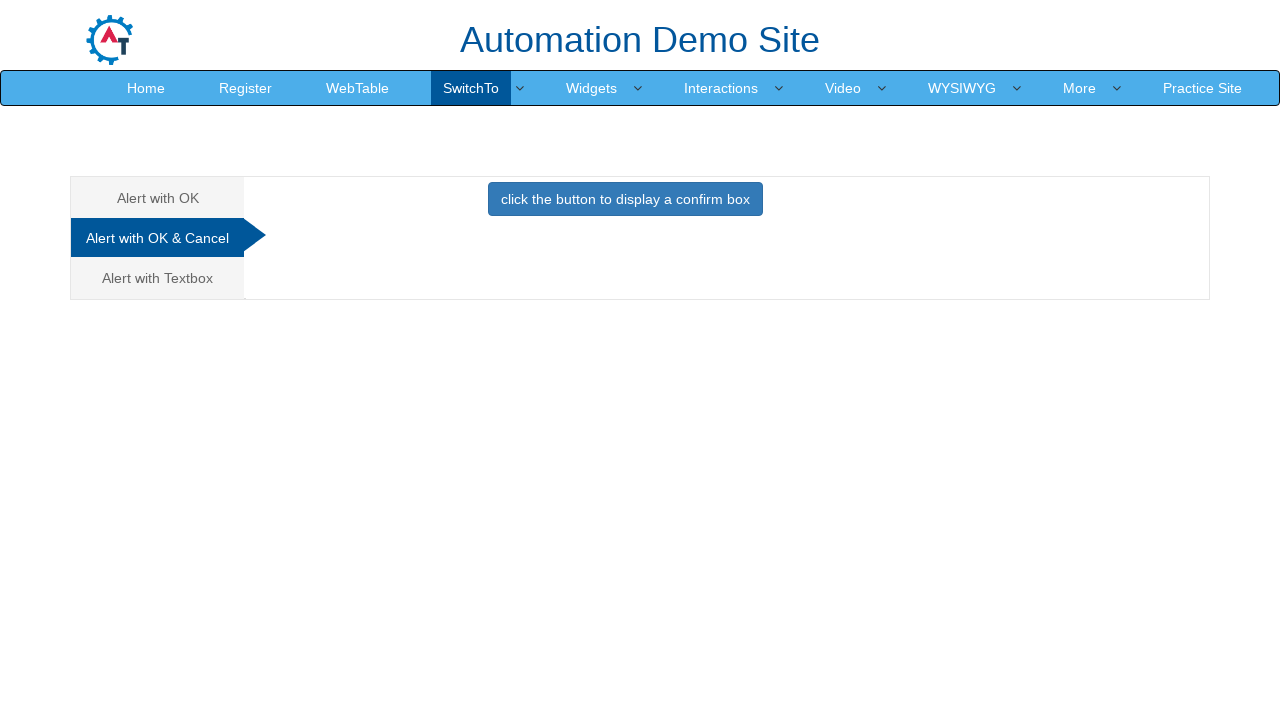

Clicked button to trigger confirmation dialog at (625, 199) on xpath=//button[@class='btn btn-primary']
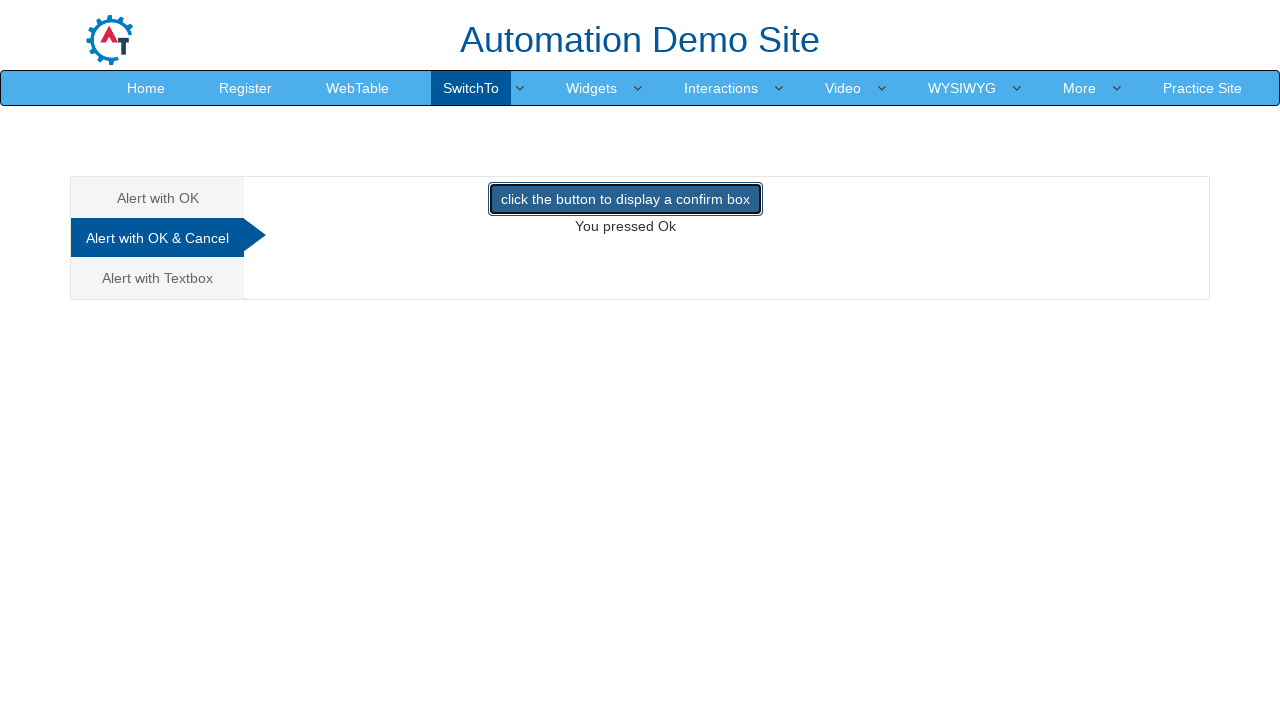

Set up handler to dismiss confirmation dialog
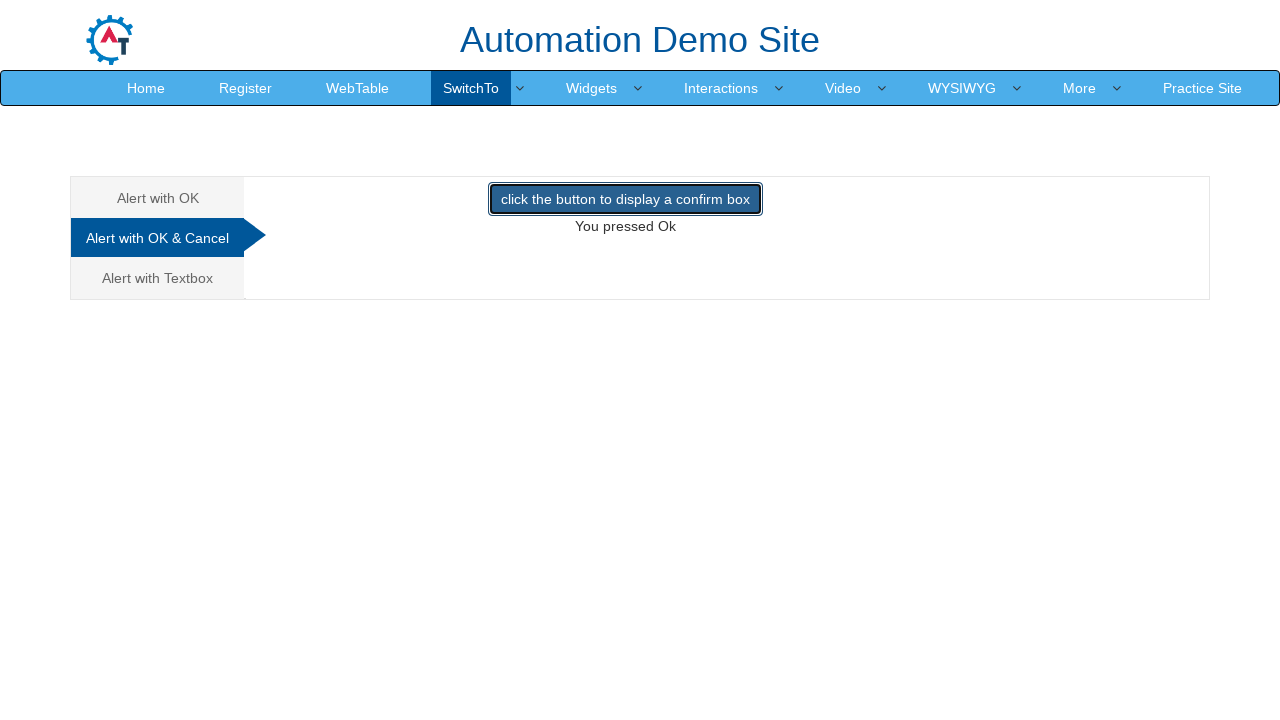

Navigated to Textbox/Prompt tab at (158, 278) on xpath=//a[@href='#Textbox']
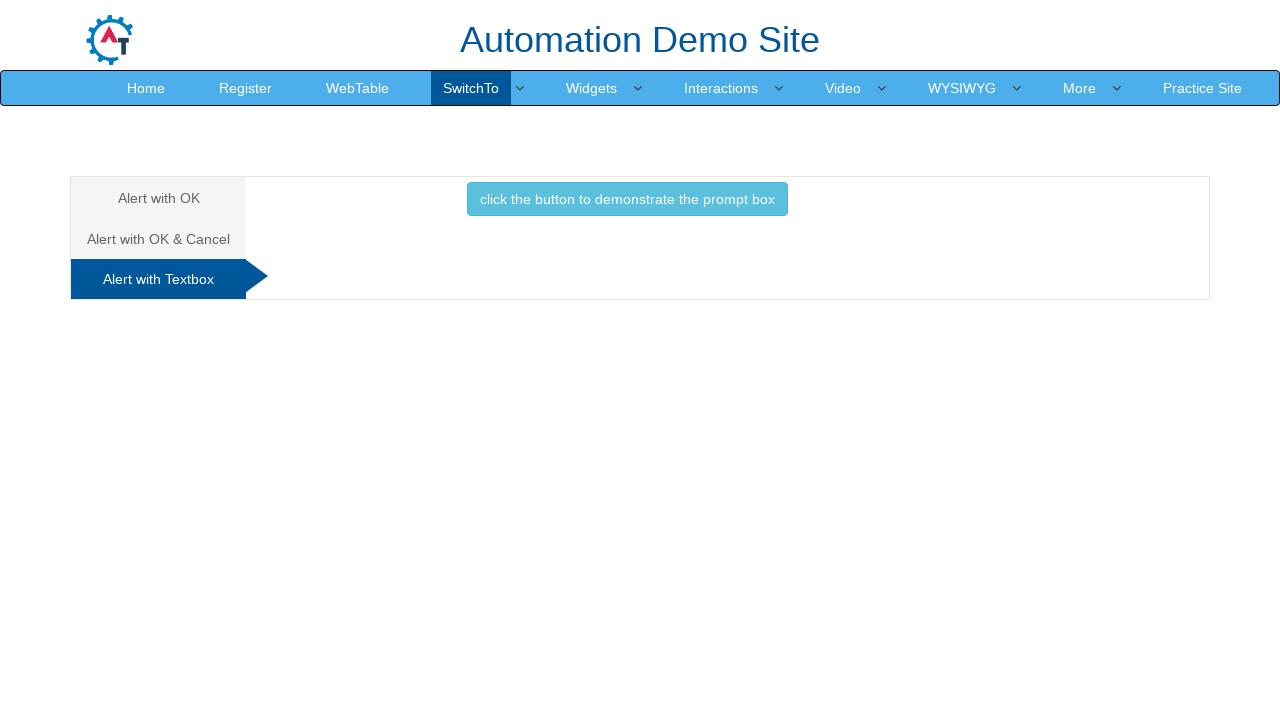

Clicked button to trigger prompt dialog at (627, 199) on xpath=//button[@class='btn btn-info']
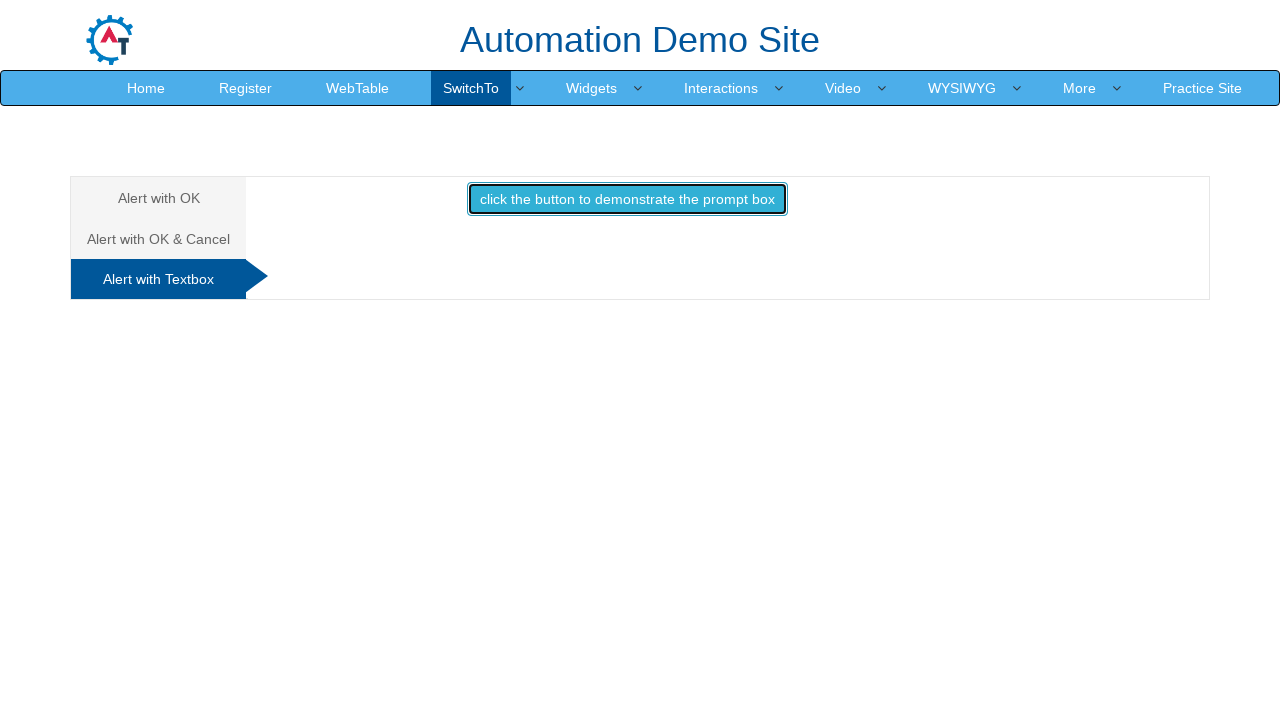

Set up handler to accept prompt dialog with text 'sanjanaa'
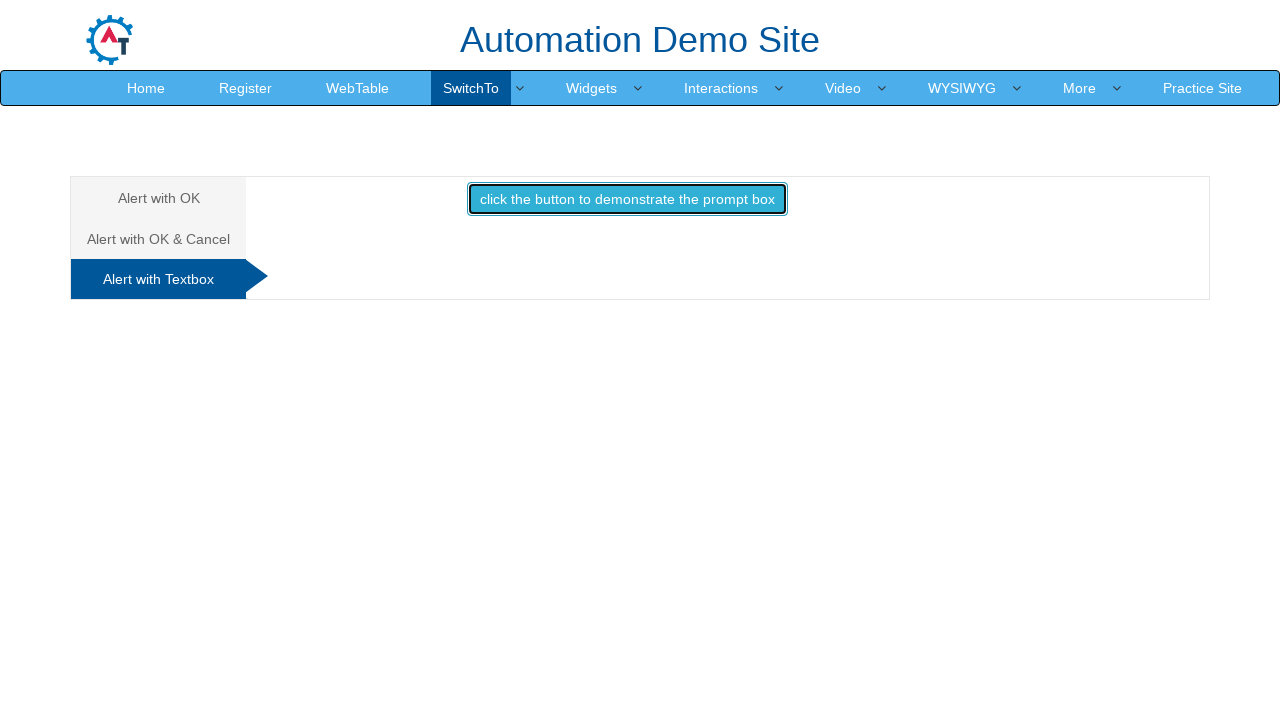

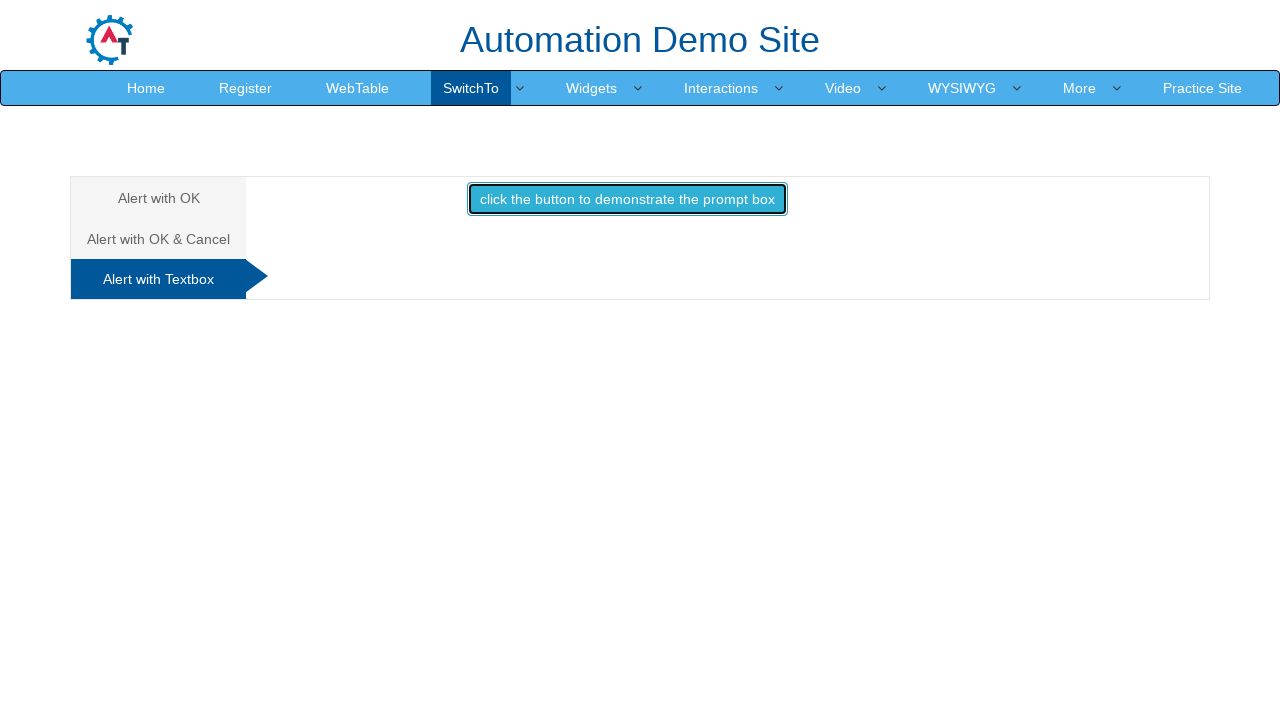